Tests browser navigation functionality (back/forward) by clicking through different pages and verifying page titles at each step

Starting URL: https://antoniotrindade.com.br/treinoautomacao

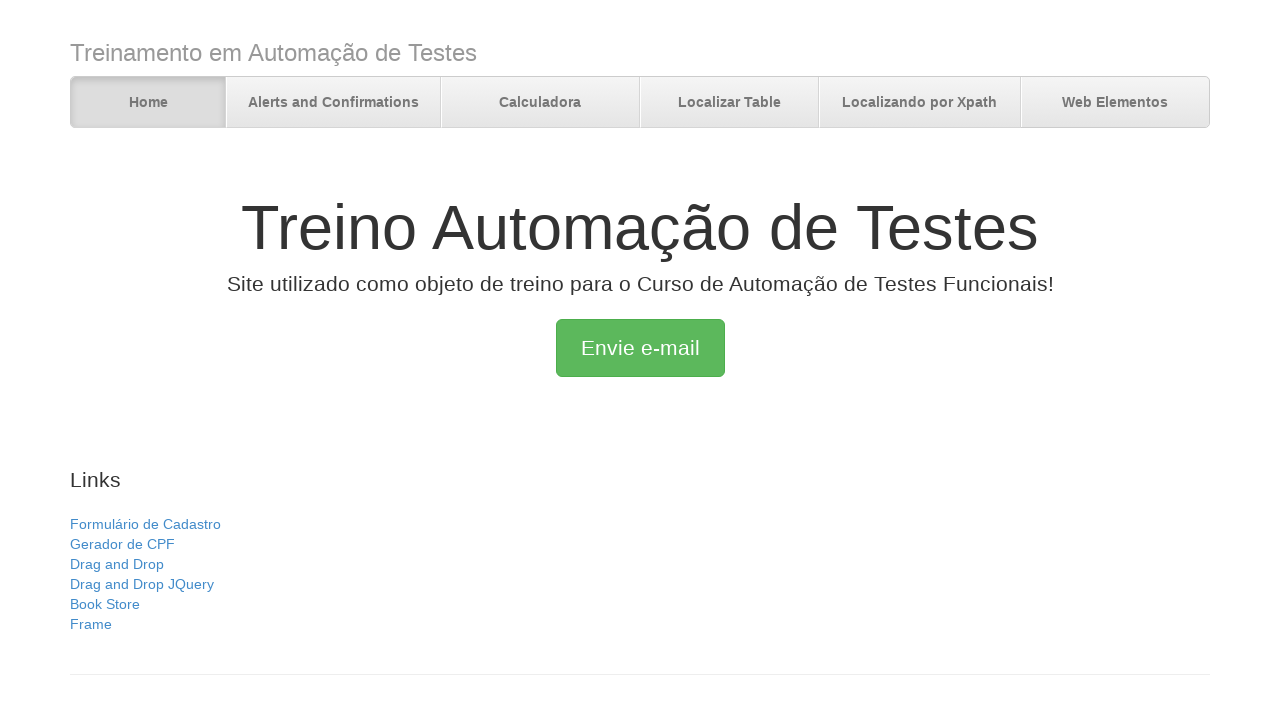

Clicked on 'Calculadora' link at (540, 103) on text=Calculadora
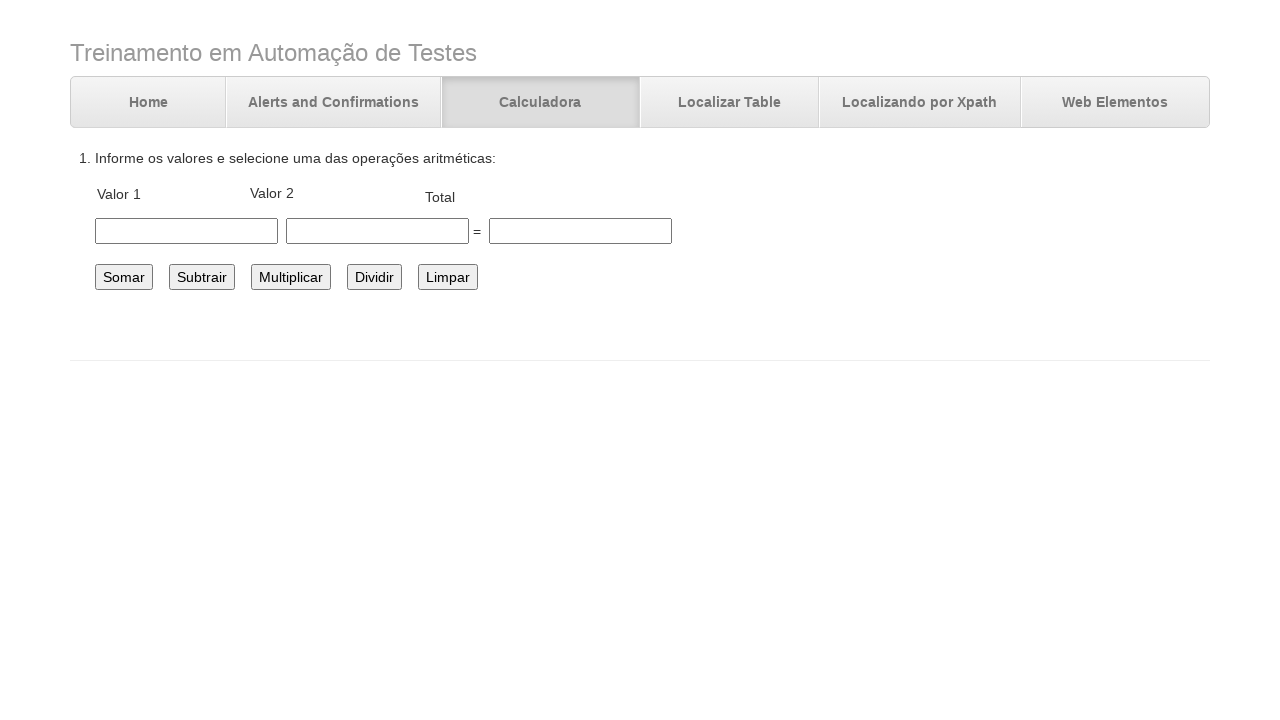

Verified page title is 'Desafio Automação Cálculos'
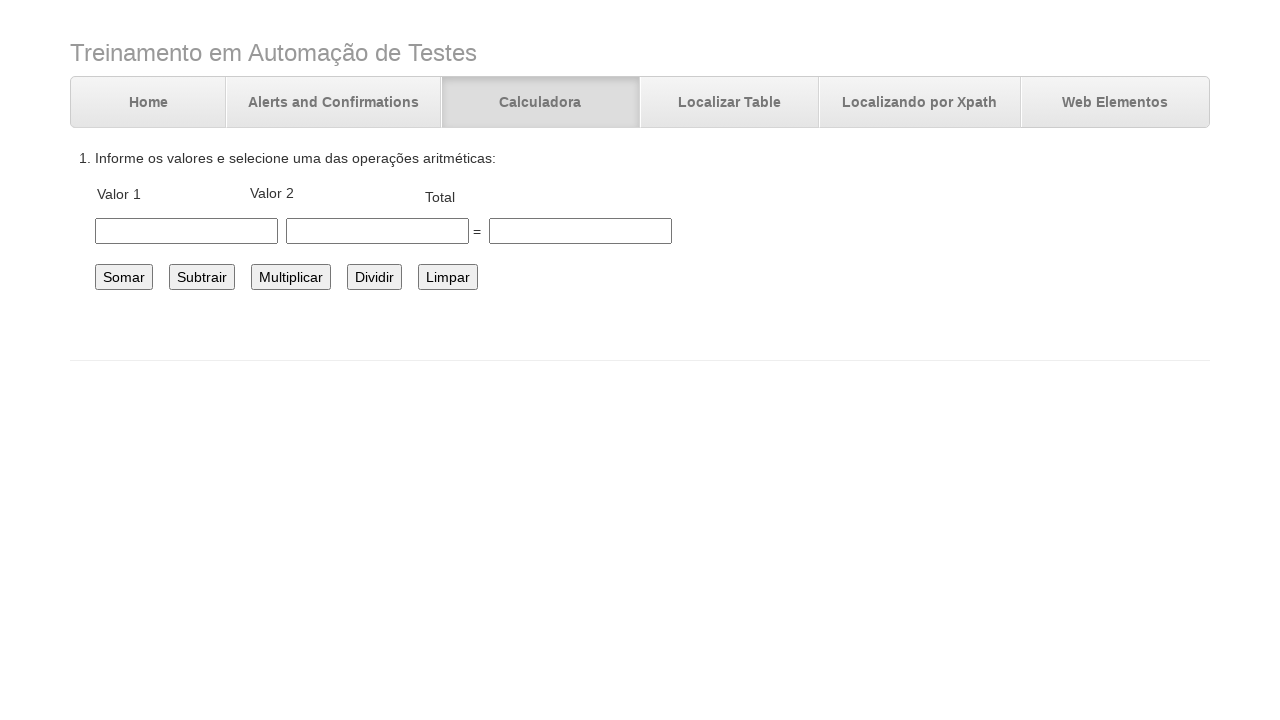

Clicked on 'Localizar Table' link at (730, 103) on text=Localizar Table
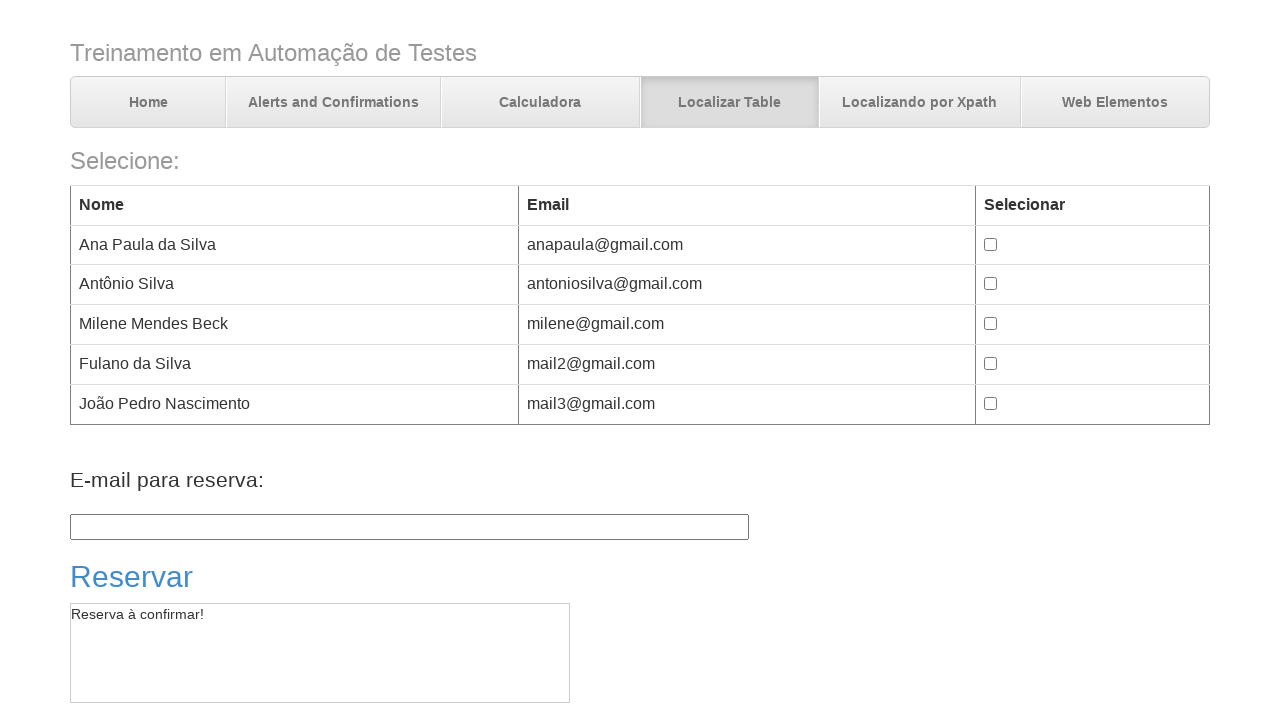

Verified page title is 'Trabalhando com tables'
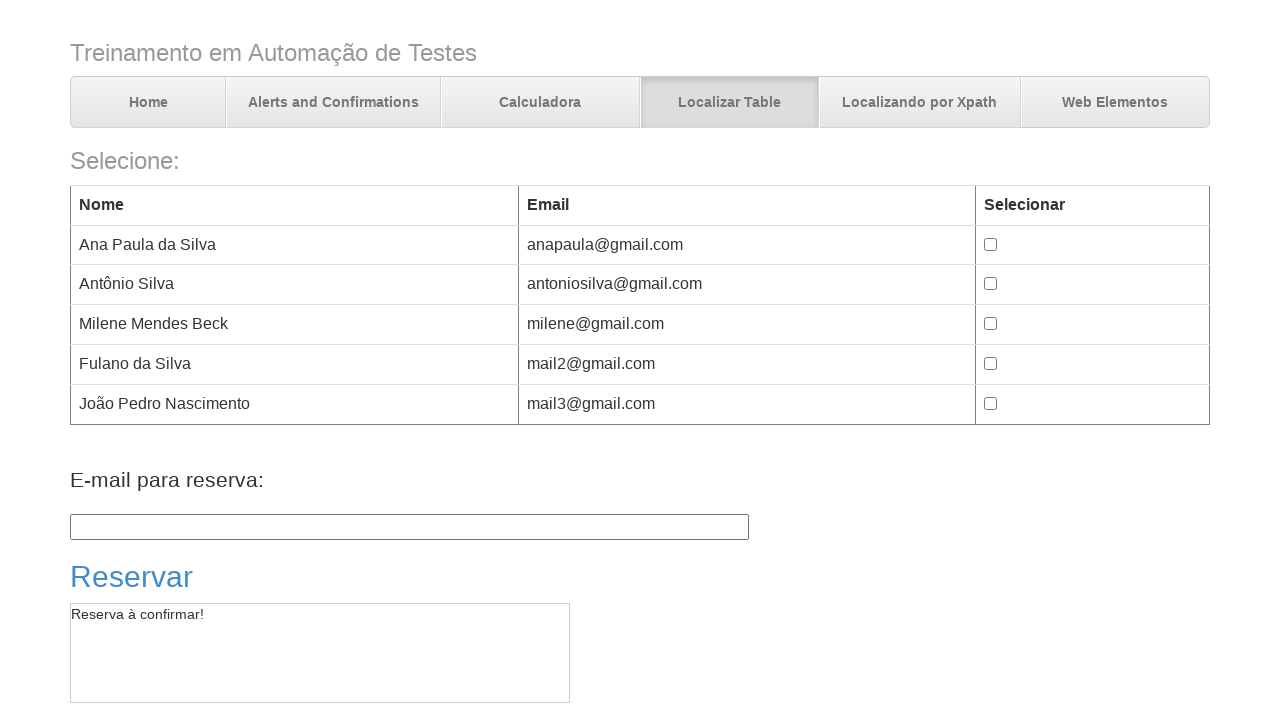

Navigated back using browser back button
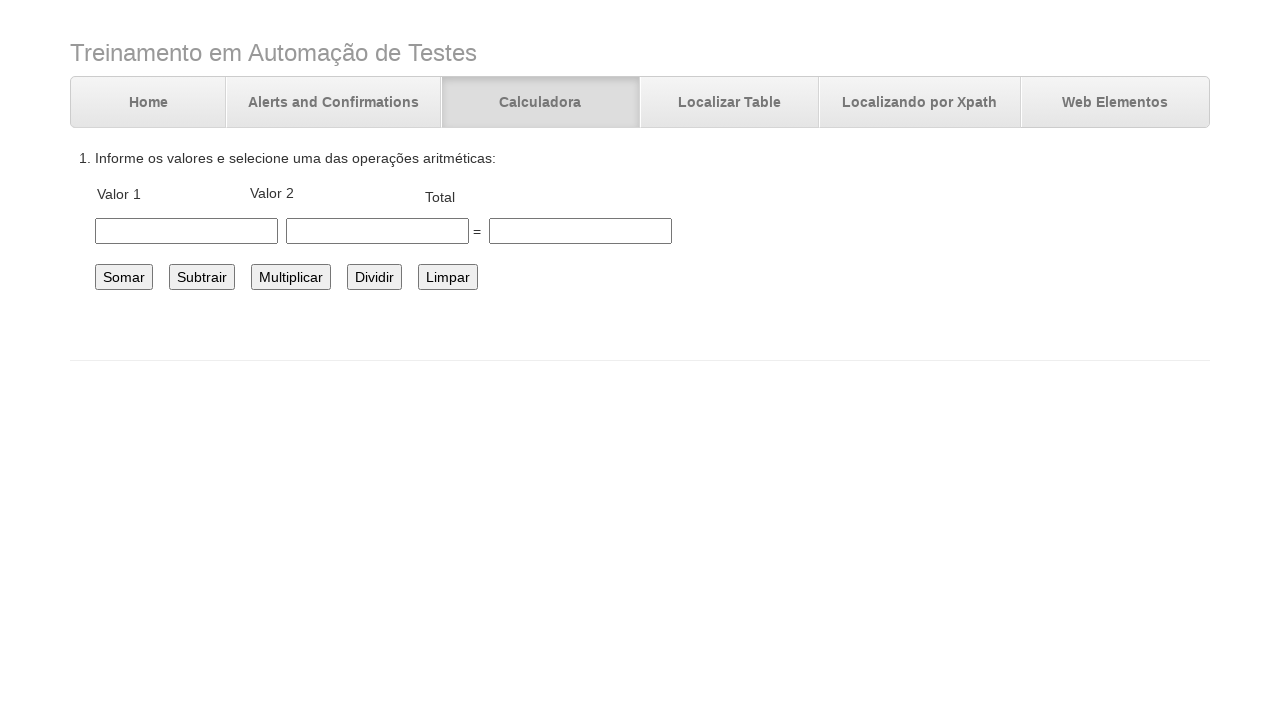

Verified page title is 'Desafio Automação Cálculos' after back navigation
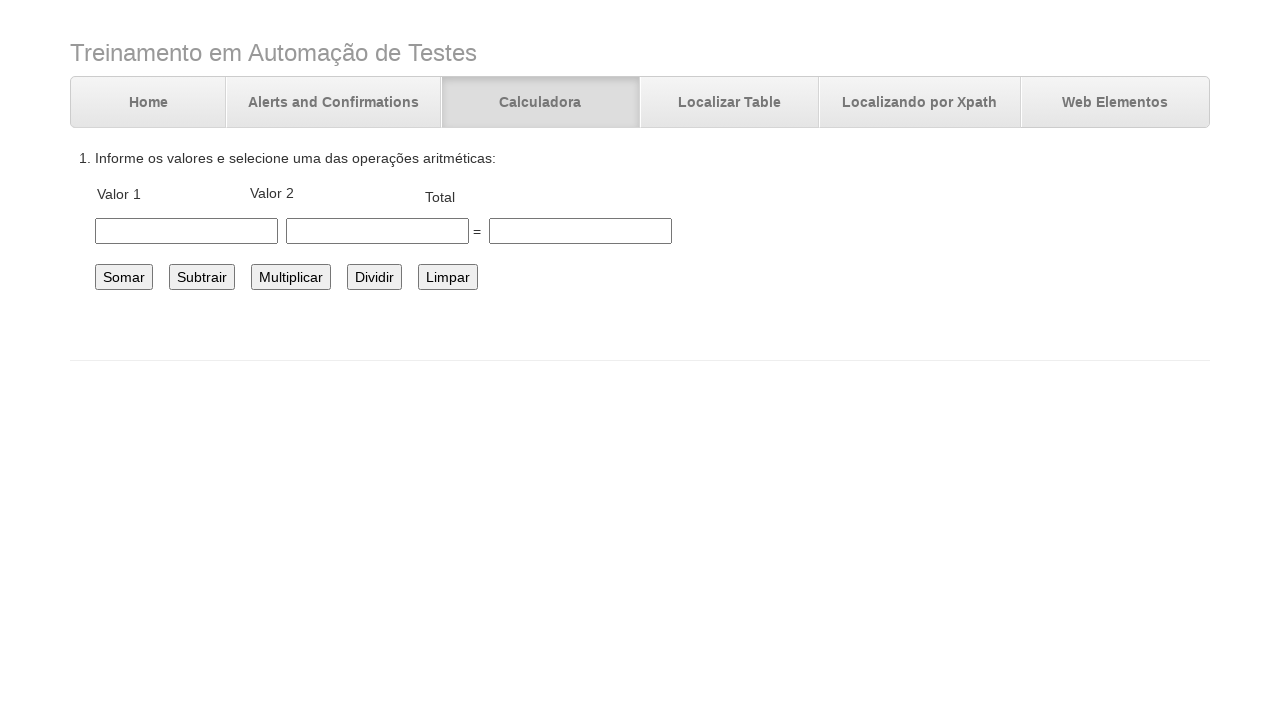

Navigated back again using browser back button
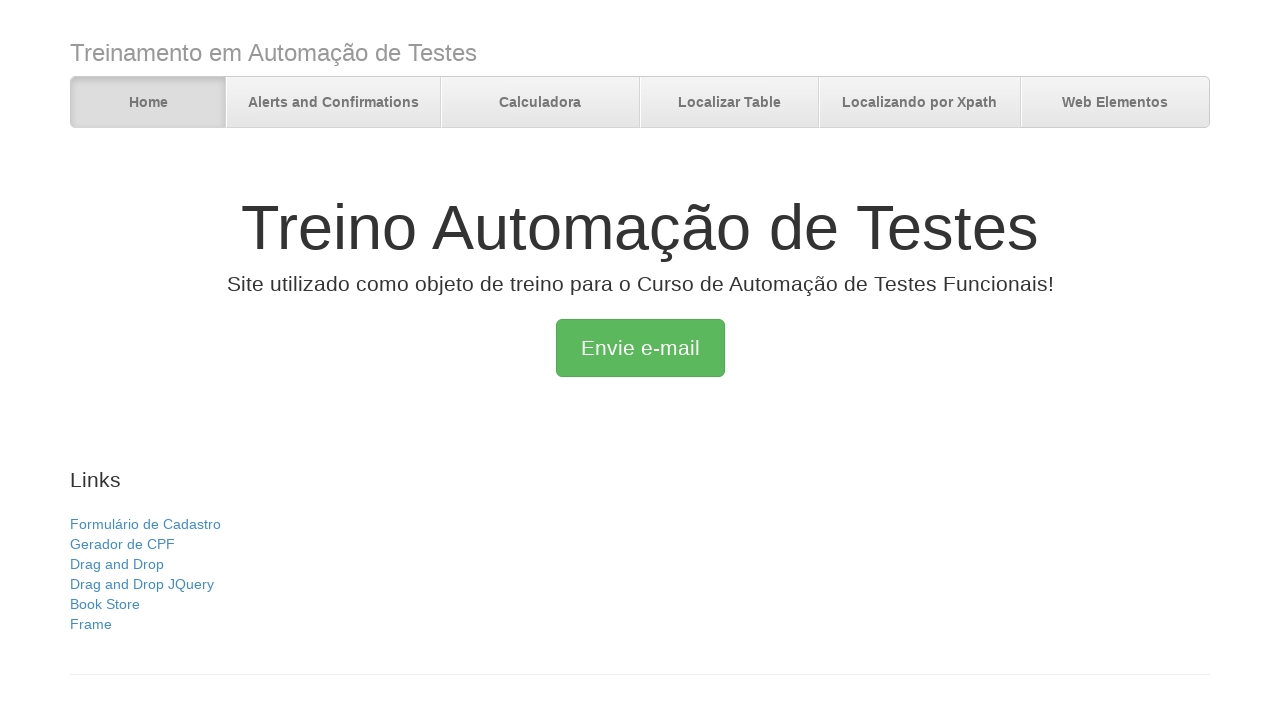

Verified page title is 'Treino Automação de Testes' after second back navigation
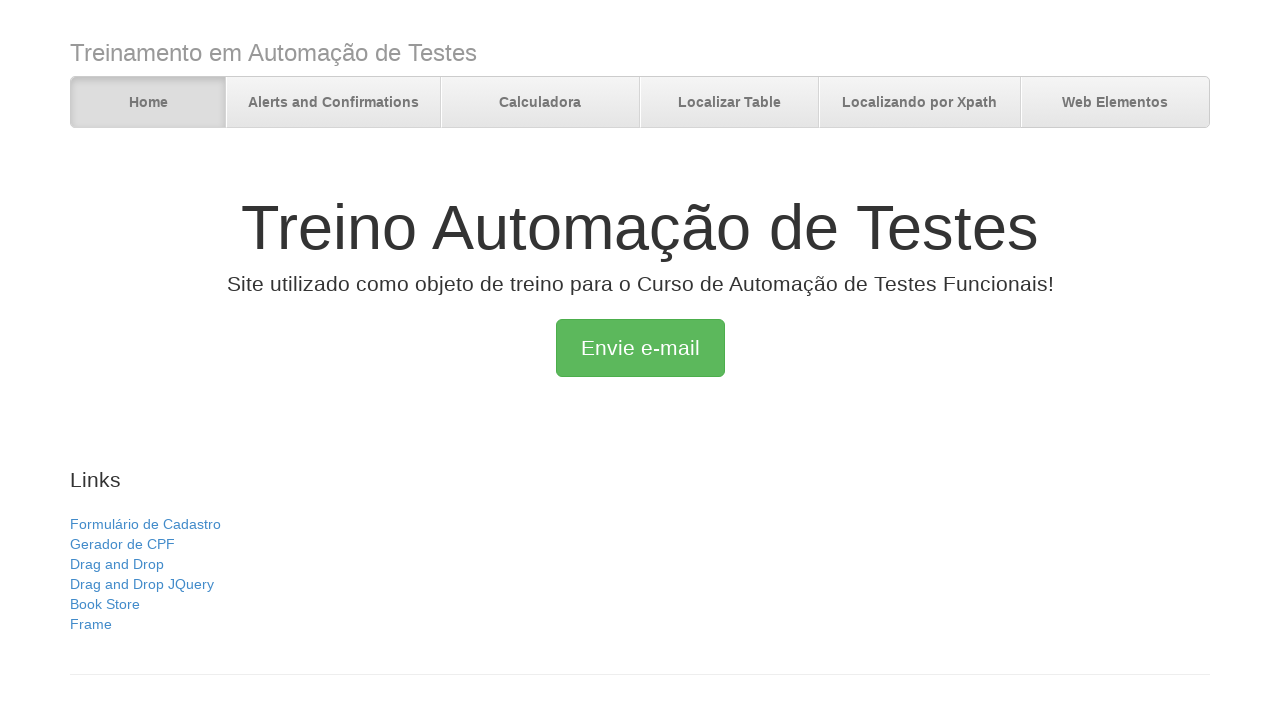

Navigated forward using browser forward button
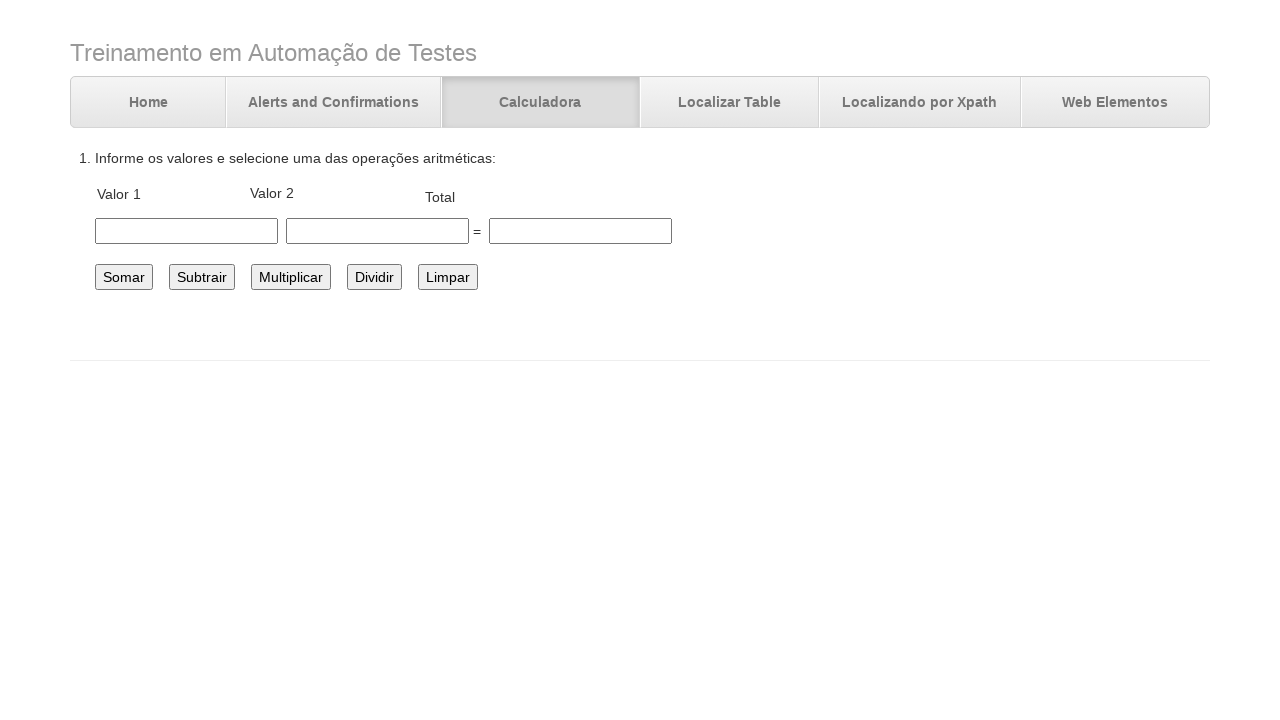

Verified page title is 'Desafio Automação Cálculos' after forward navigation
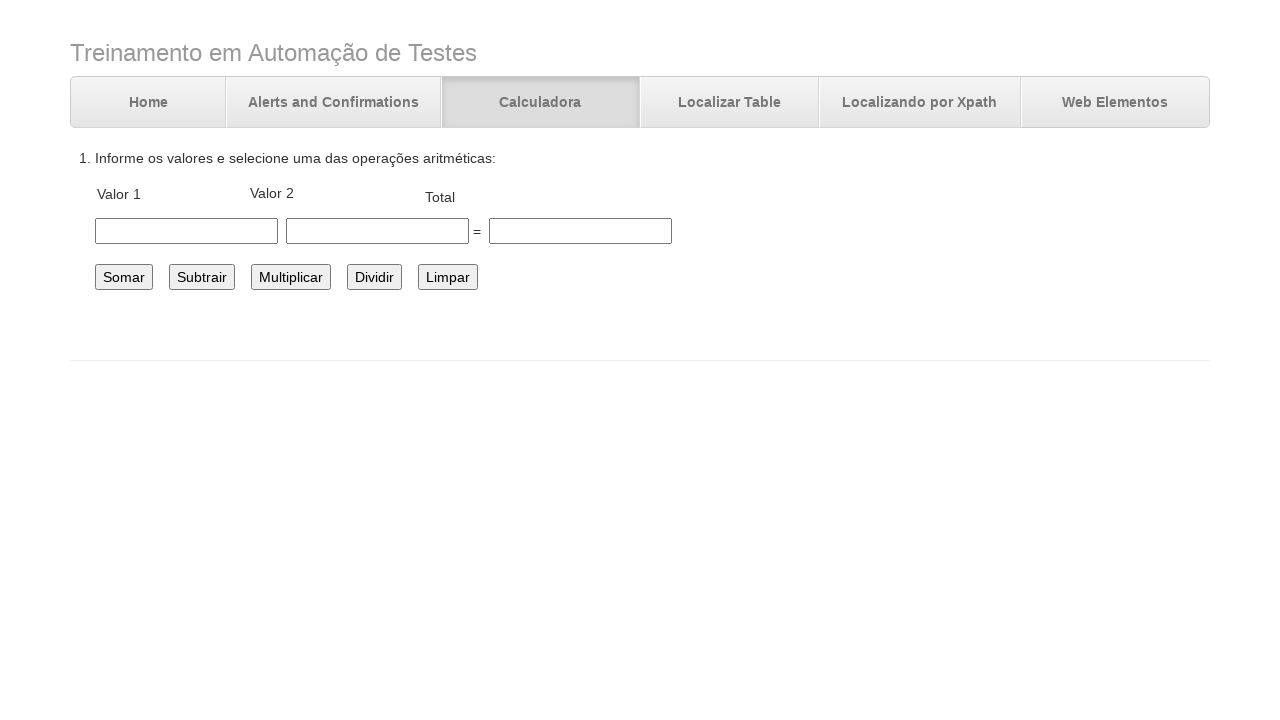

Navigated forward again using browser forward button
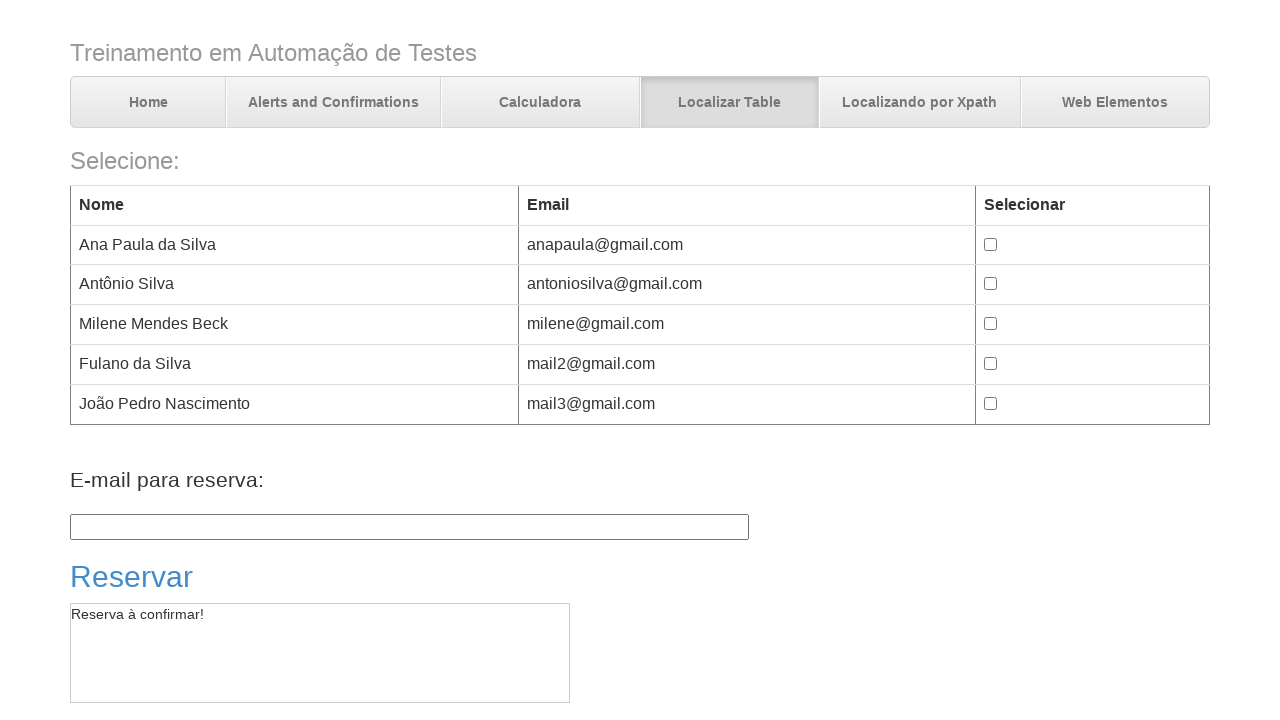

Verified page title is 'Trabalhando com tables' after second forward navigation
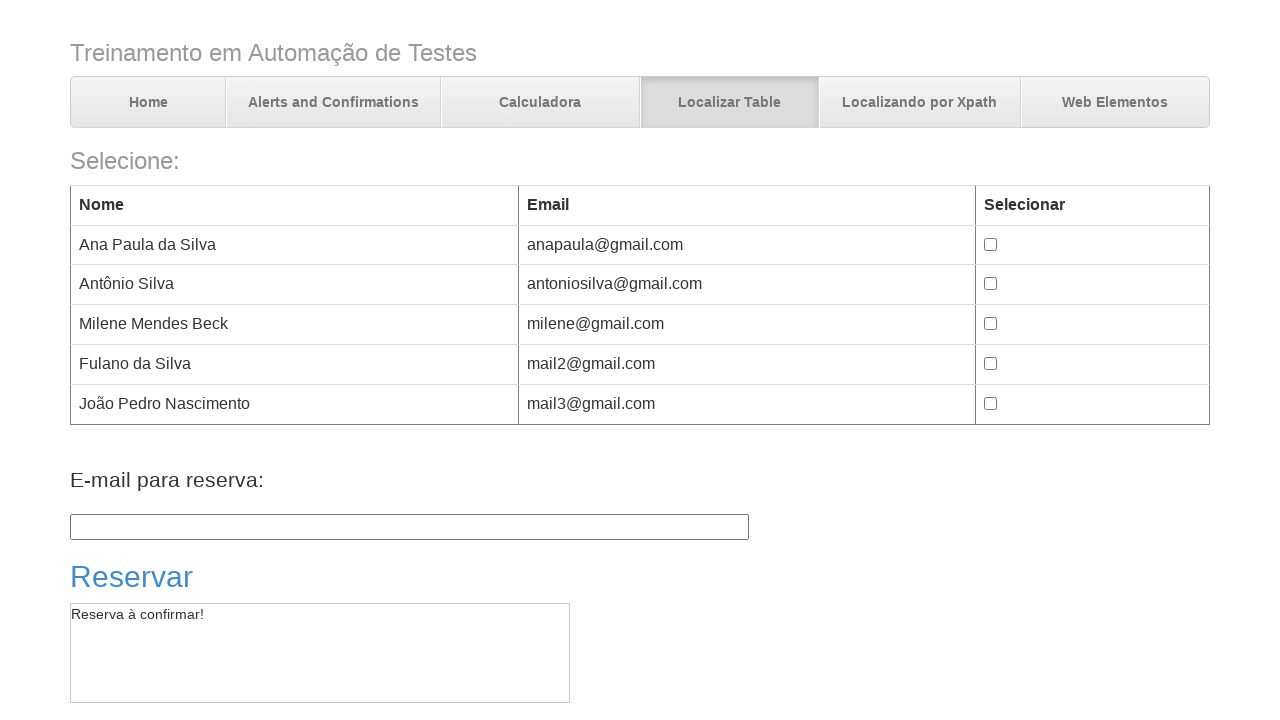

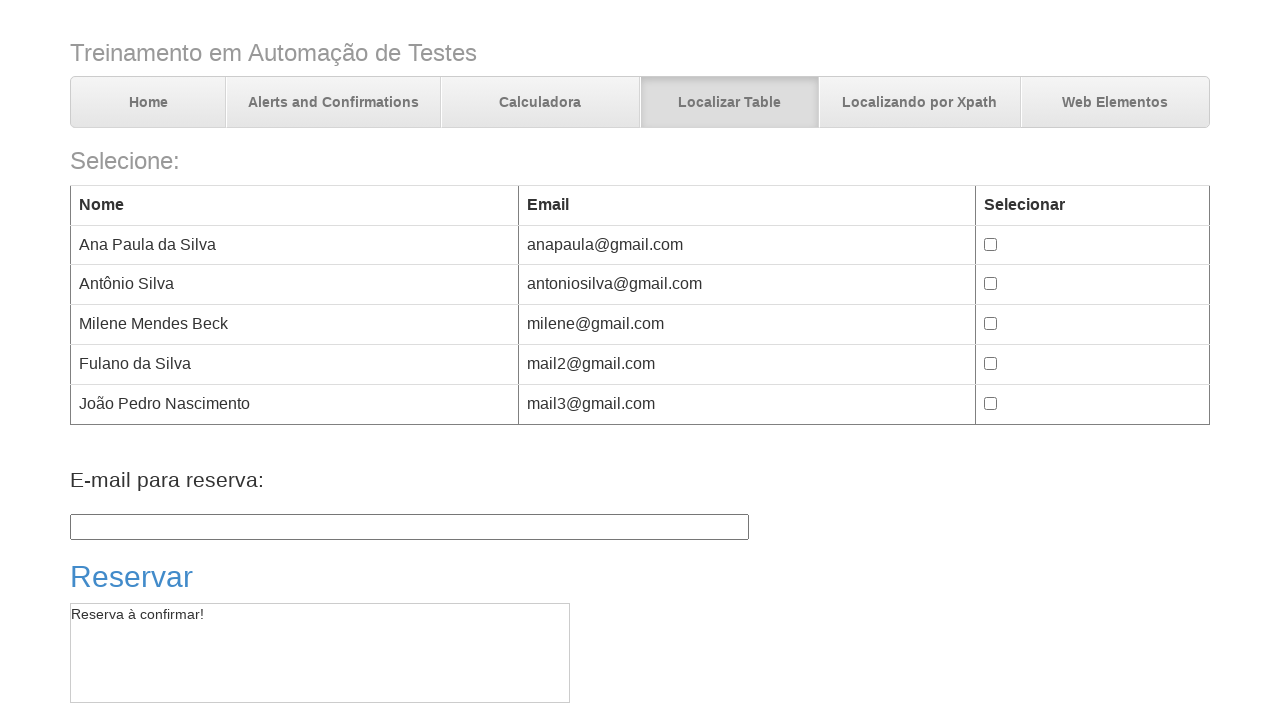